Navigates to a demo UI application, accesses the Button section, clicks on Double Click option, and performs a double-click action on a "Yes" button

Starting URL: https://demoapps.qspiders.com/ui?scenario=1

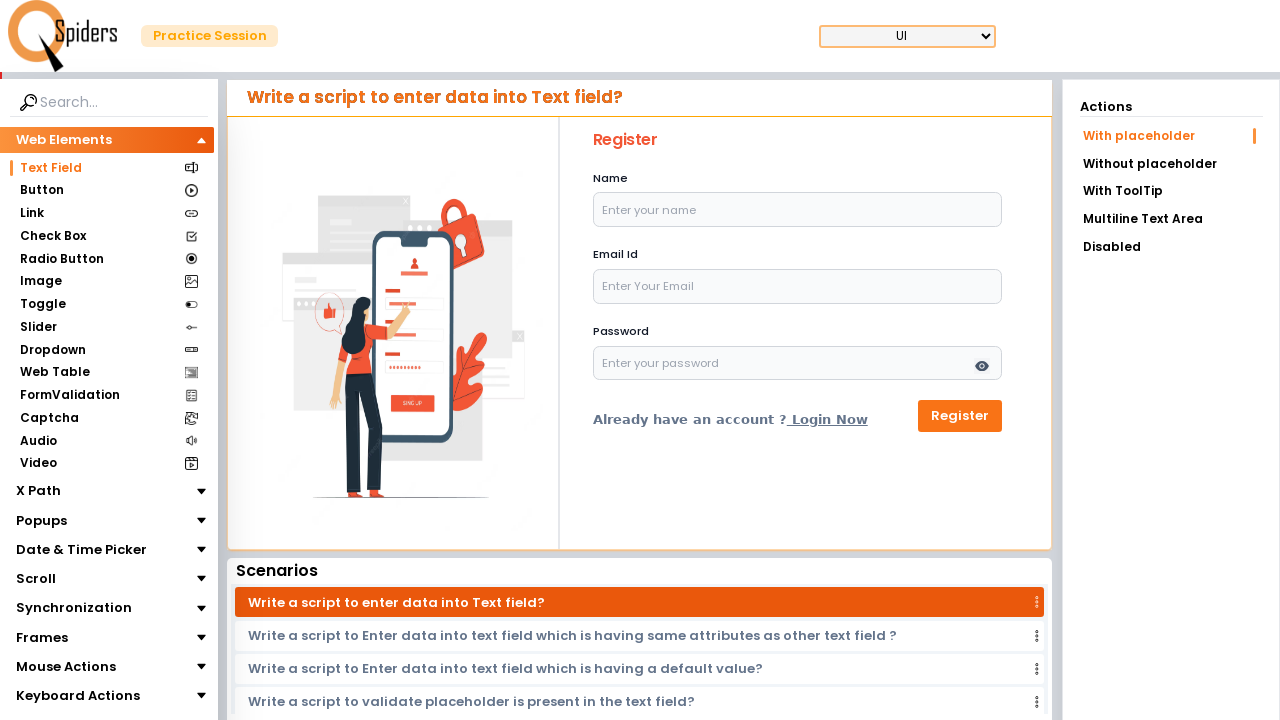

Clicked on Button section at (42, 191) on xpath=//section[.='Button']
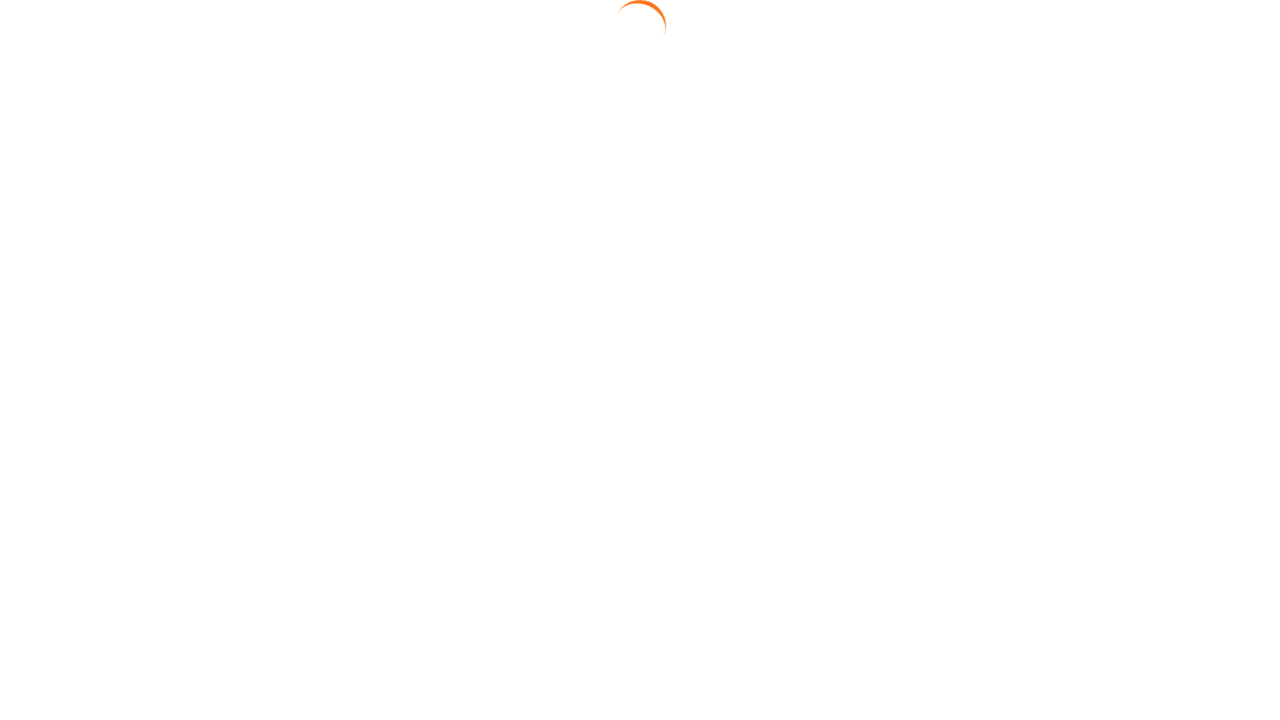

Clicked on Double Click link at (1171, 193) on a:has-text('Double Click')
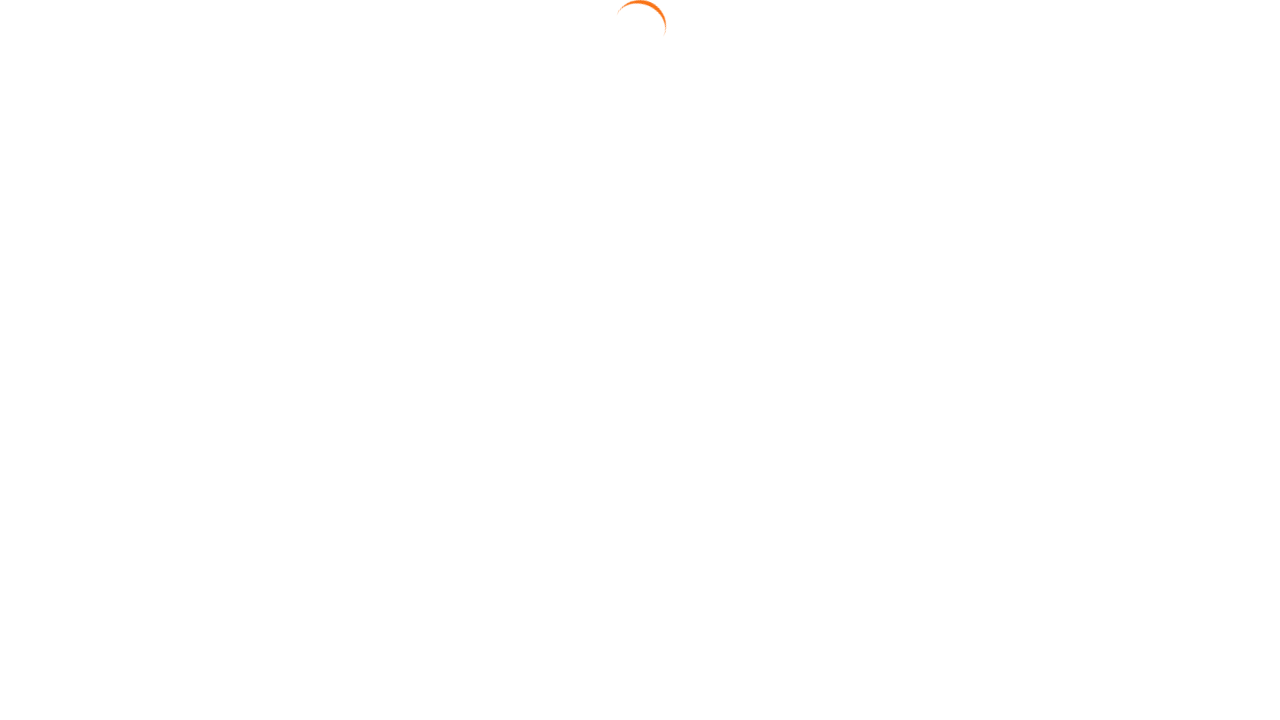

Performed double-click action on the Yes button at (352, 189) on (//button[.='Yes'])[1]
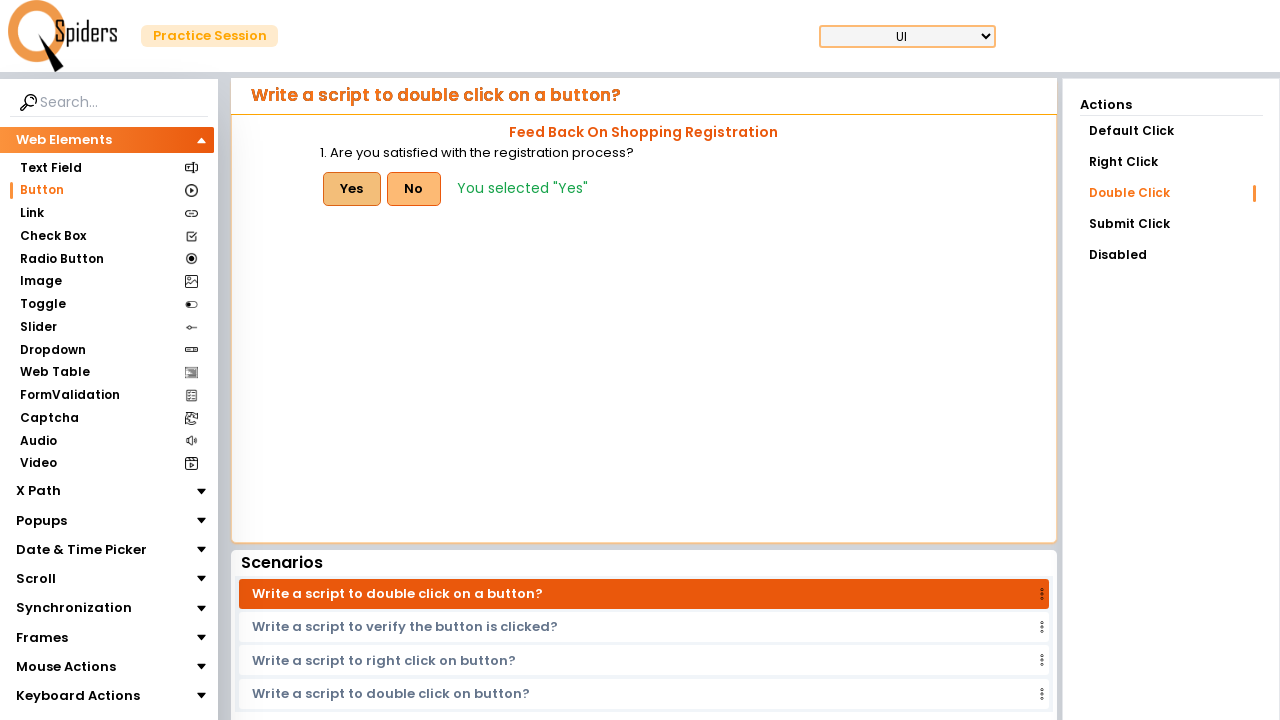

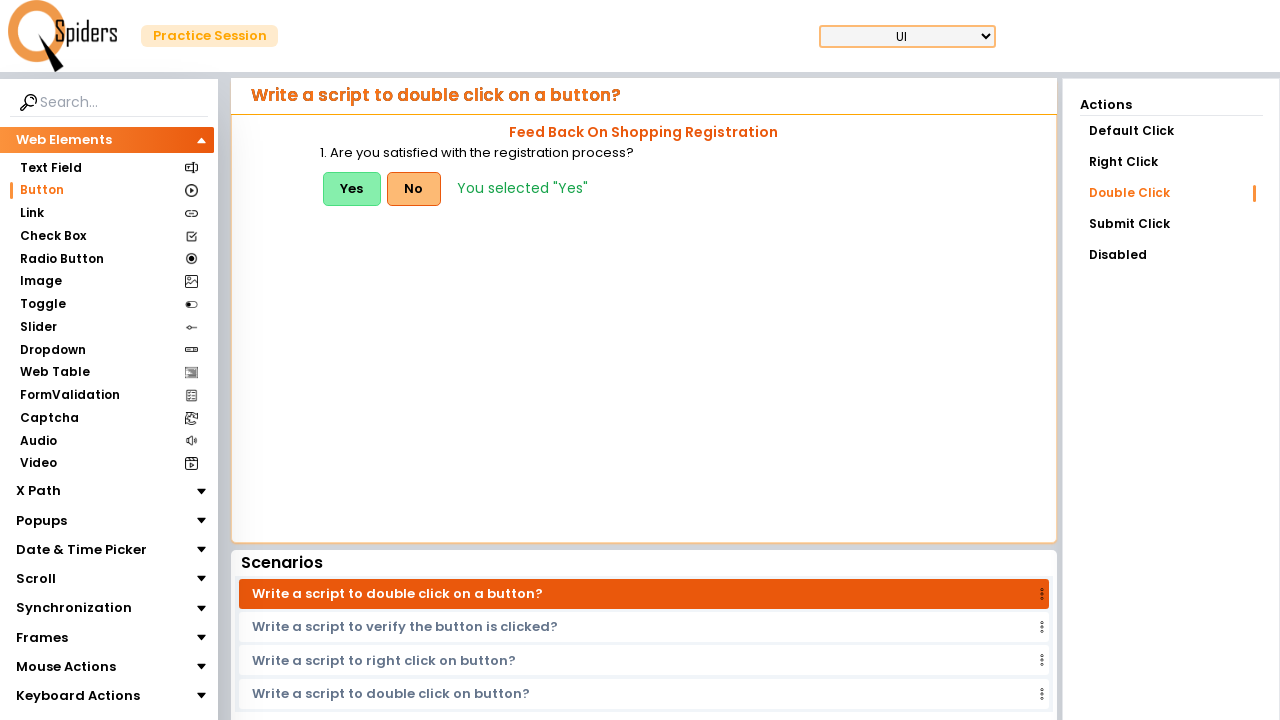